Tests a calculator demo by entering two numbers and clicking the calculate button to get the result

Starting URL: http://juliemr.github.io/protractor-demo/

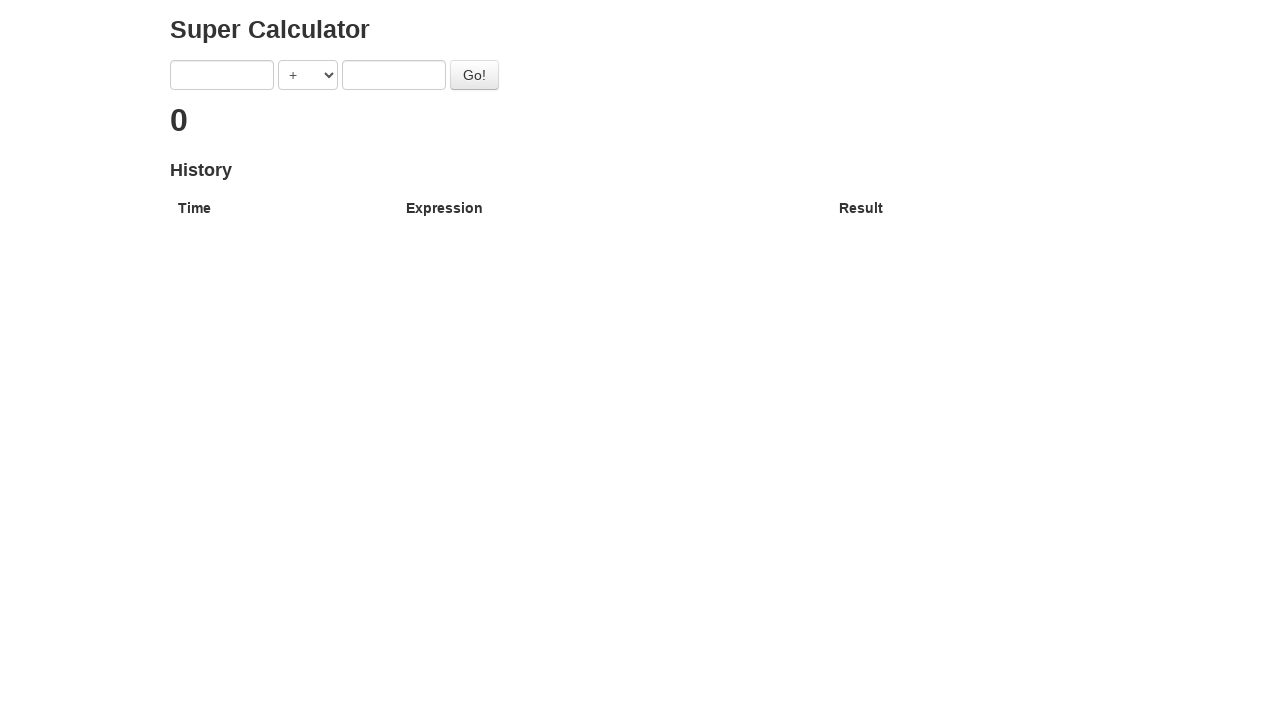

Entered first number: 3 on input[ng-model='first']
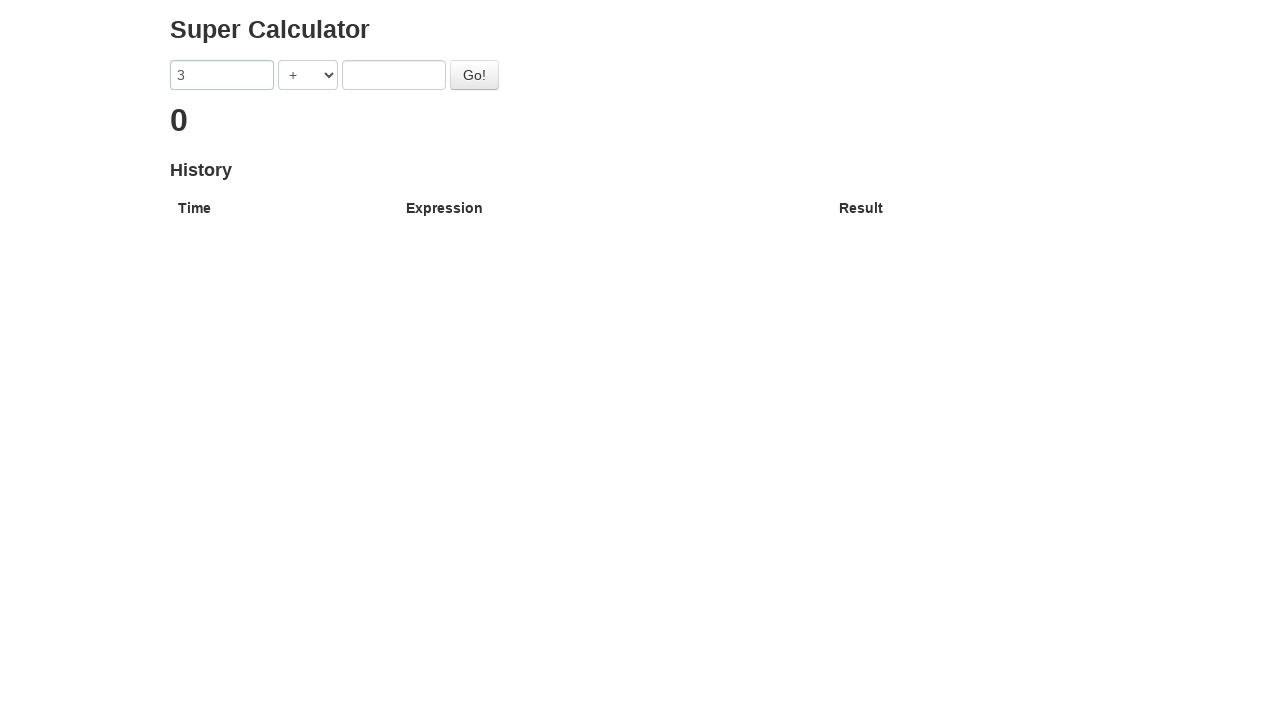

Entered second number: 5 on input[ng-model='second']
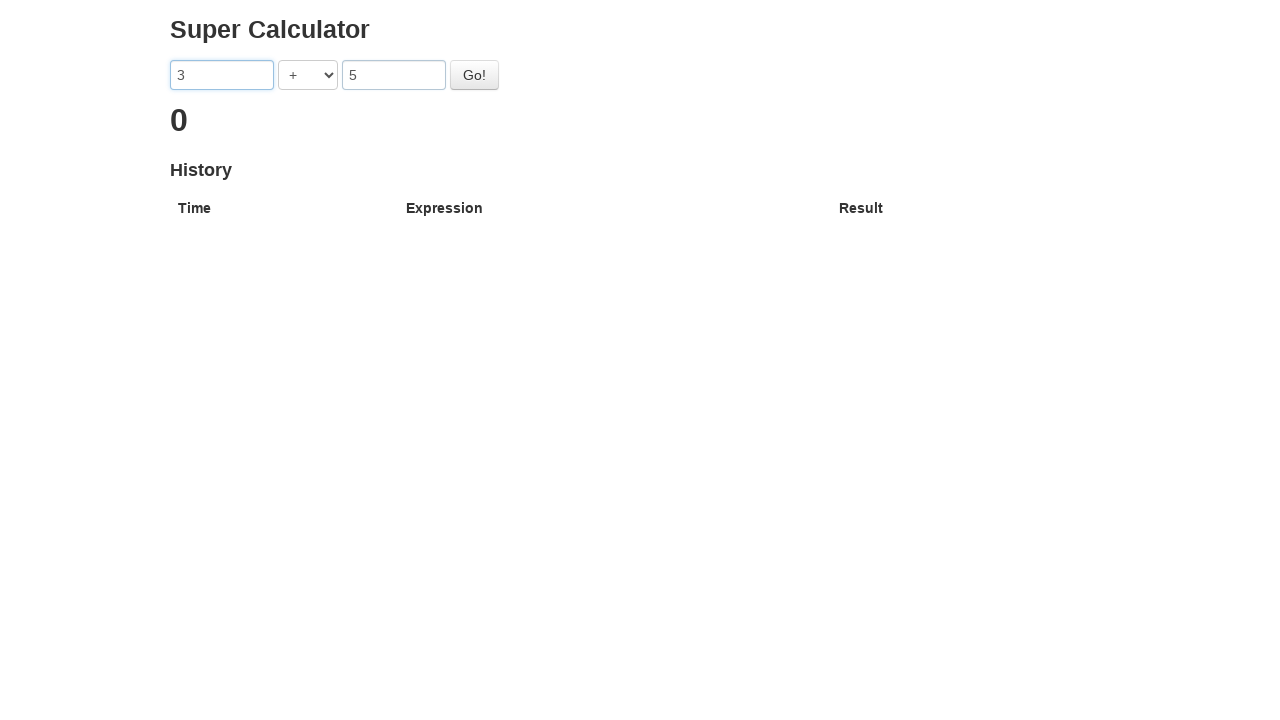

Clicked the calculate button at (474, 75) on #gobutton
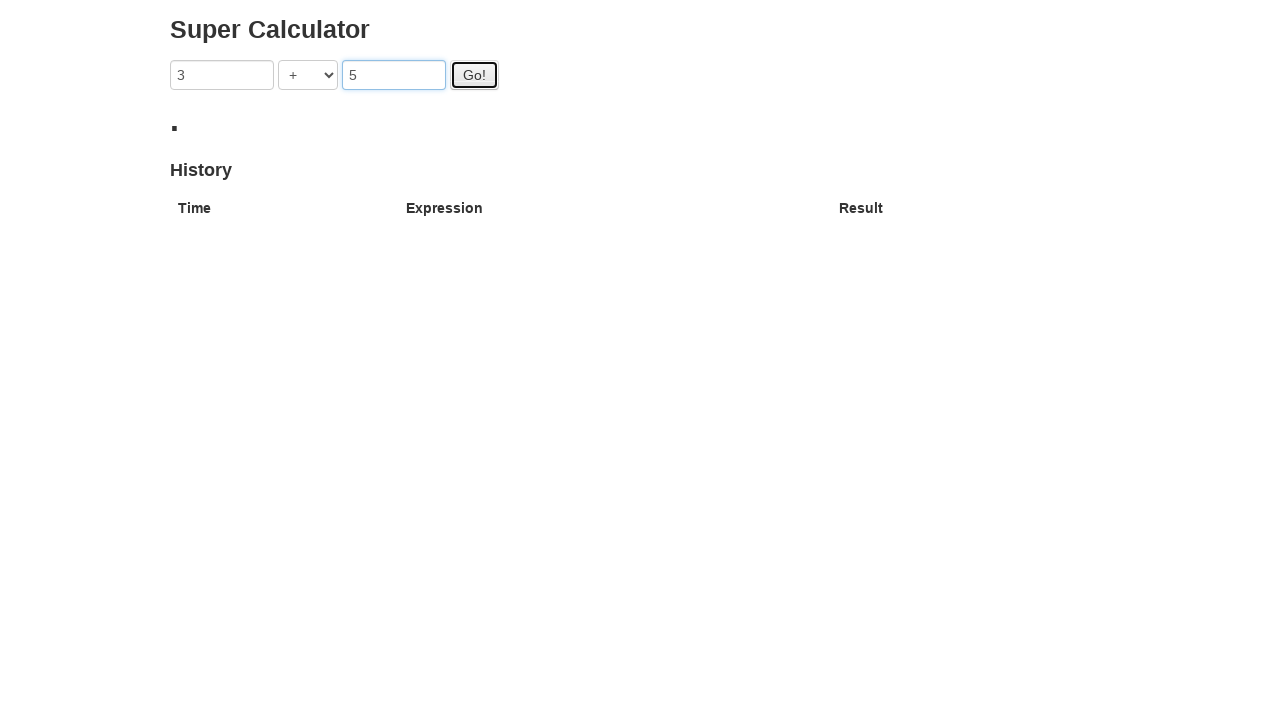

Result displayed on page
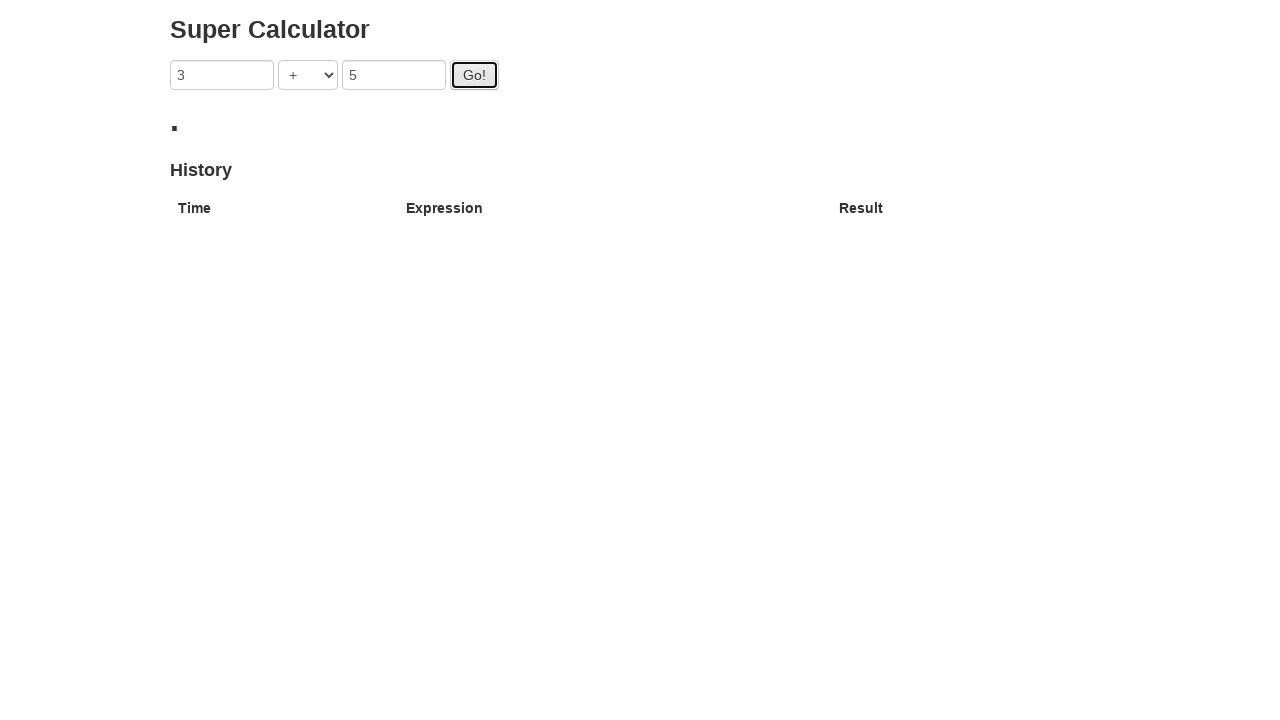

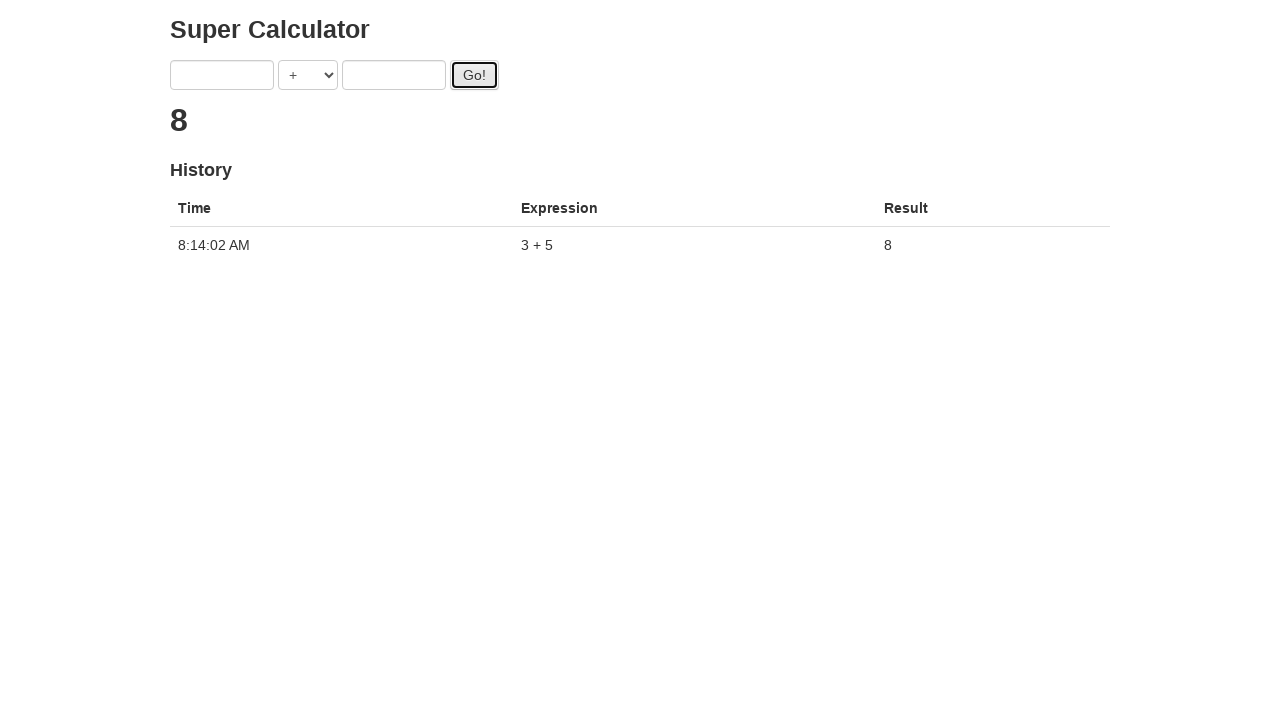